Tests JavaScript prompt dialog by clicking a button that triggers a prompt, entering a name, accepting it, and verifying the name appears in the result message

Starting URL: https://the-internet.herokuapp.com/javascript_alerts

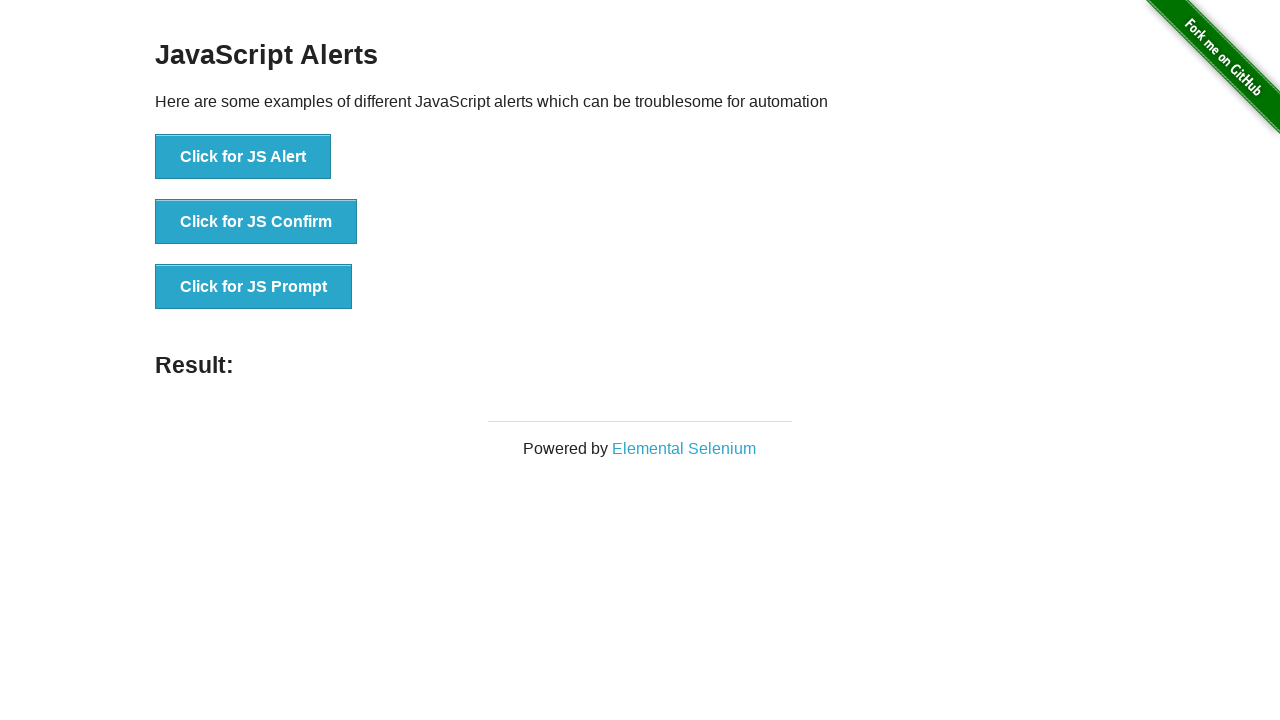

Set up dialog handler to accept prompt with 'Maria Santos'
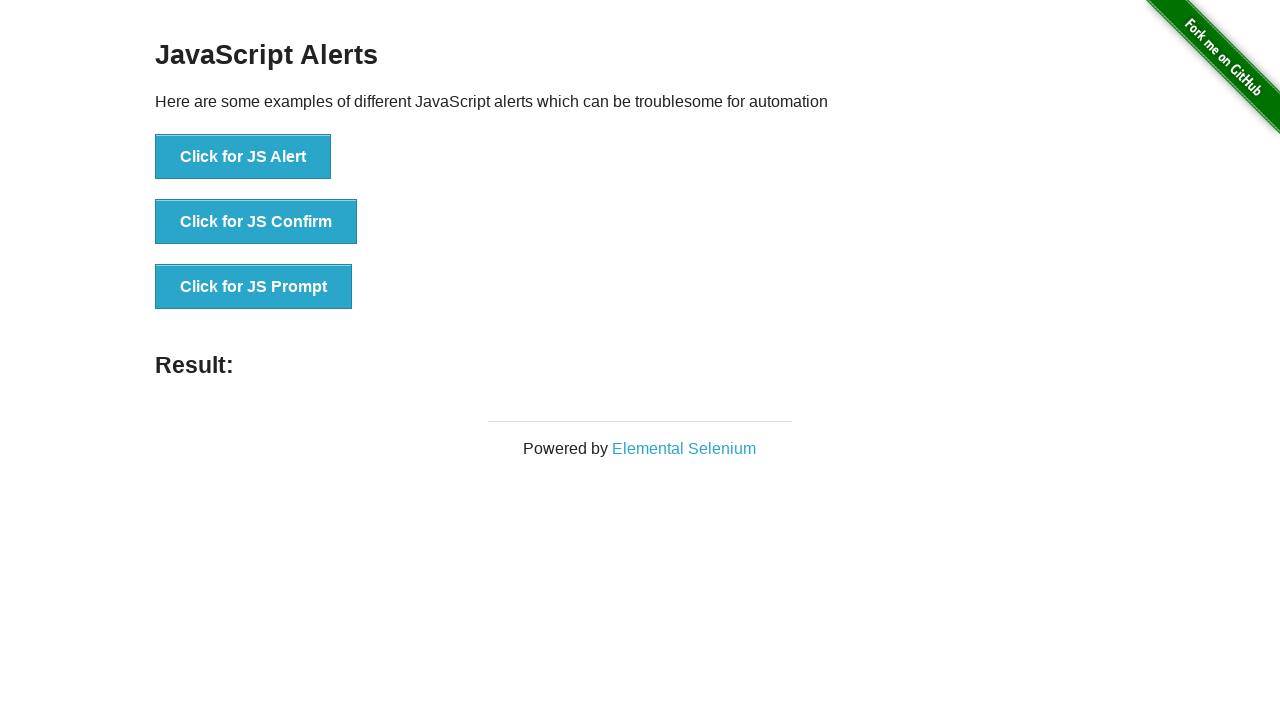

Clicked 'Click for JS Prompt' button to trigger prompt dialog at (254, 287) on xpath=//*[text()='Click for JS Prompt']
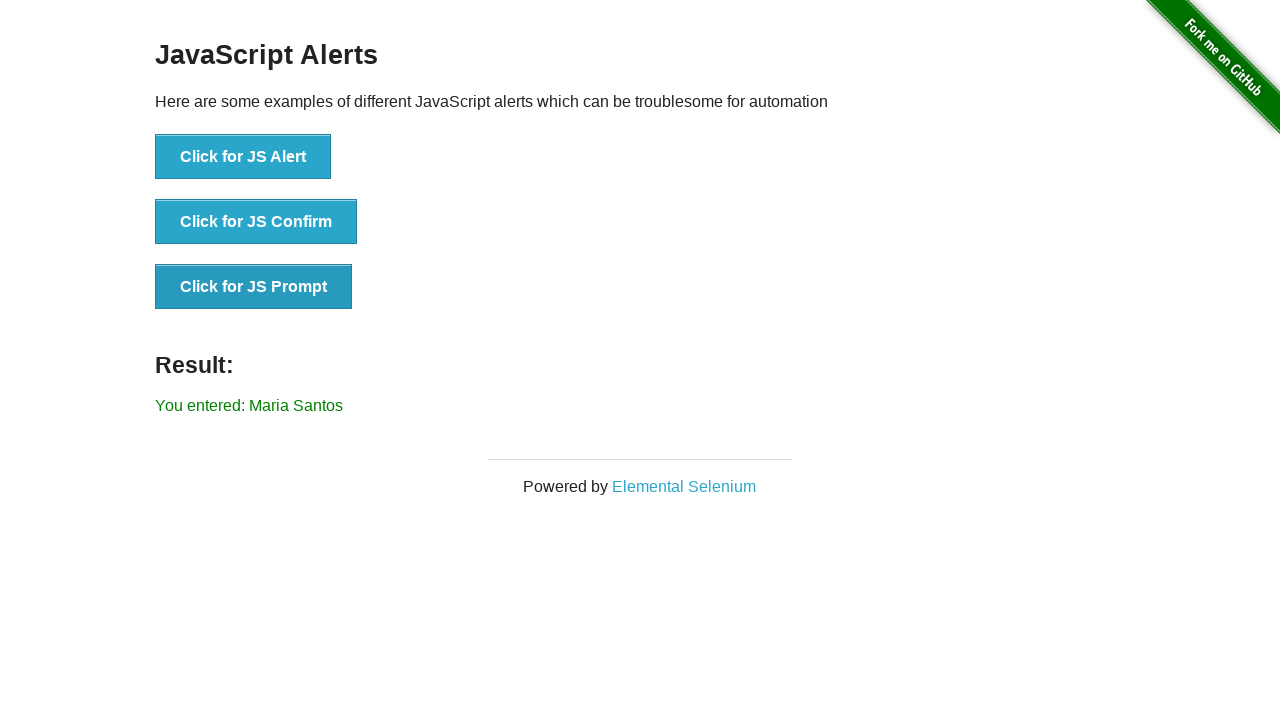

Result element loaded
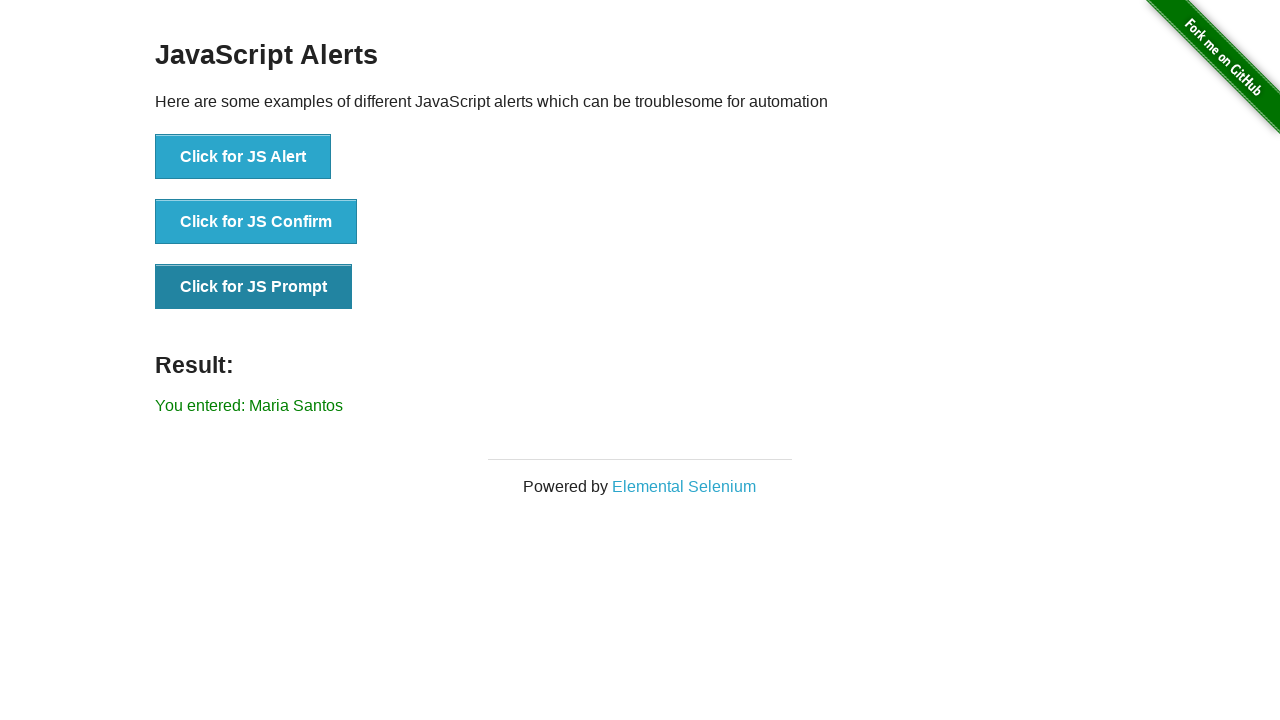

Located result element
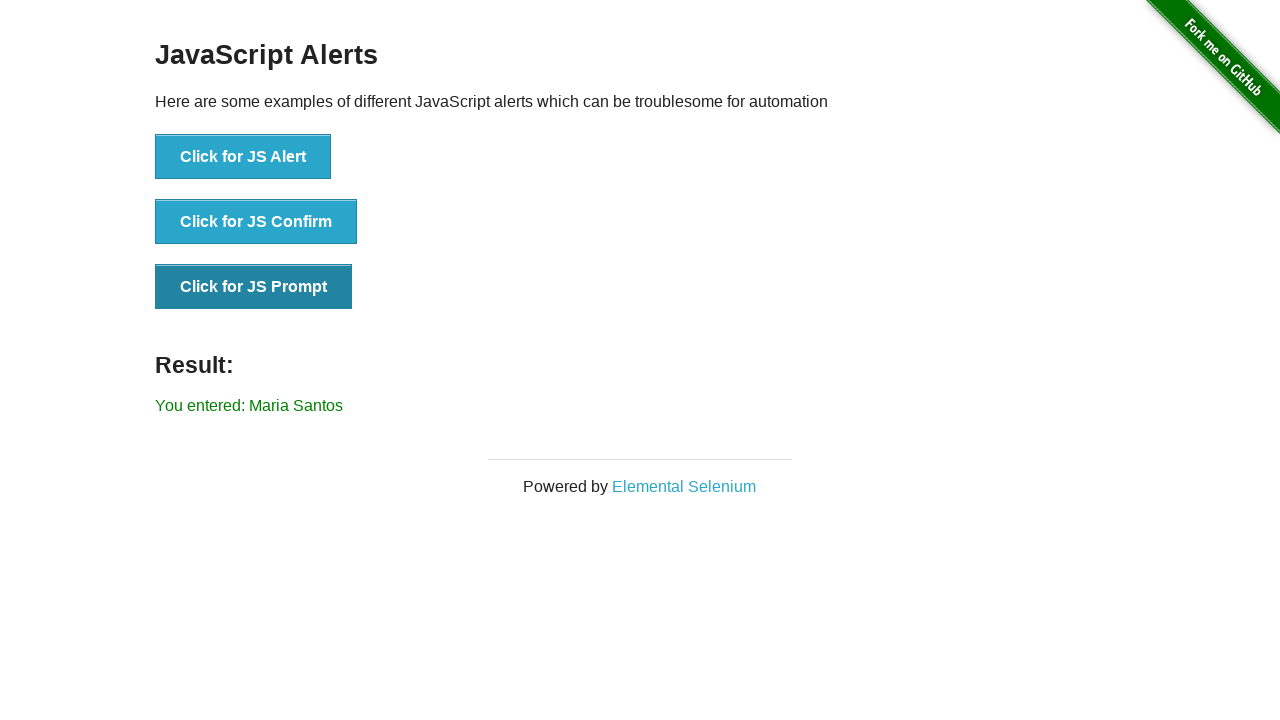

Verified 'Maria Santos' appears in result message
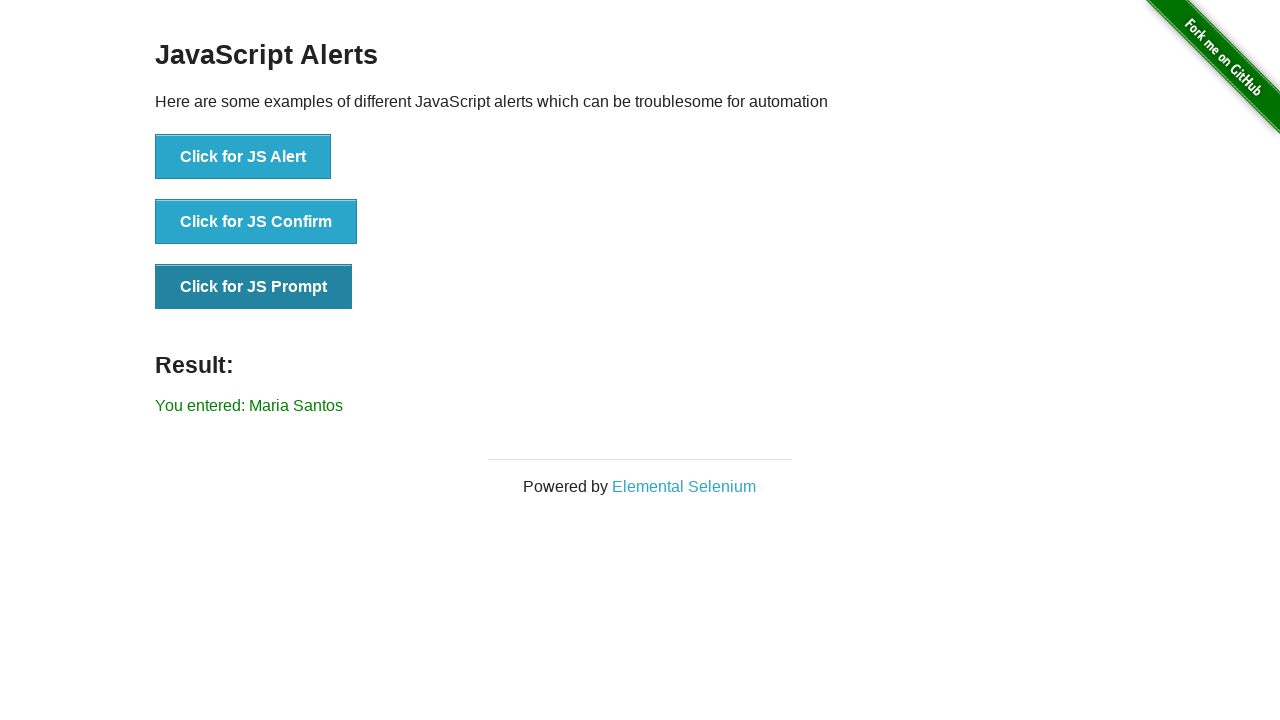

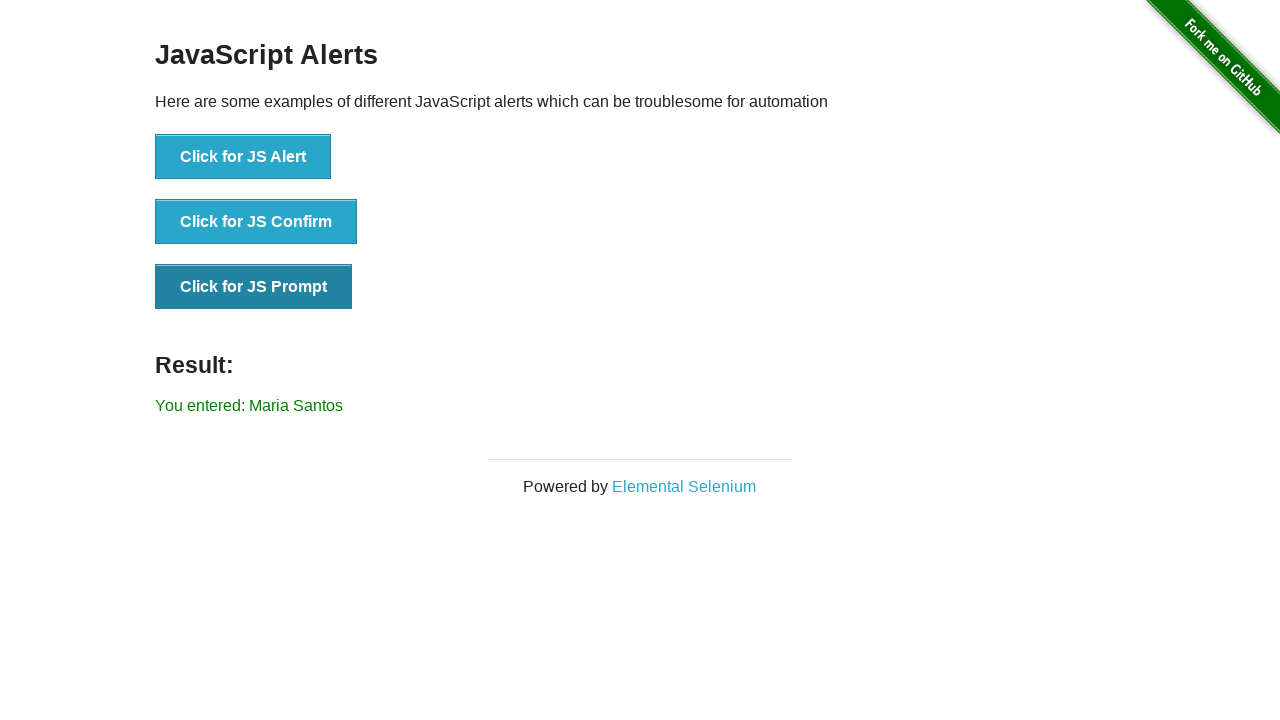